Tests navigation through a sitemap by clicking on various page links and navigating back, verifying that multiple pages from the sitemap are accessible

Starting URL: https://www.getcalley.com/page-sitemap.xml

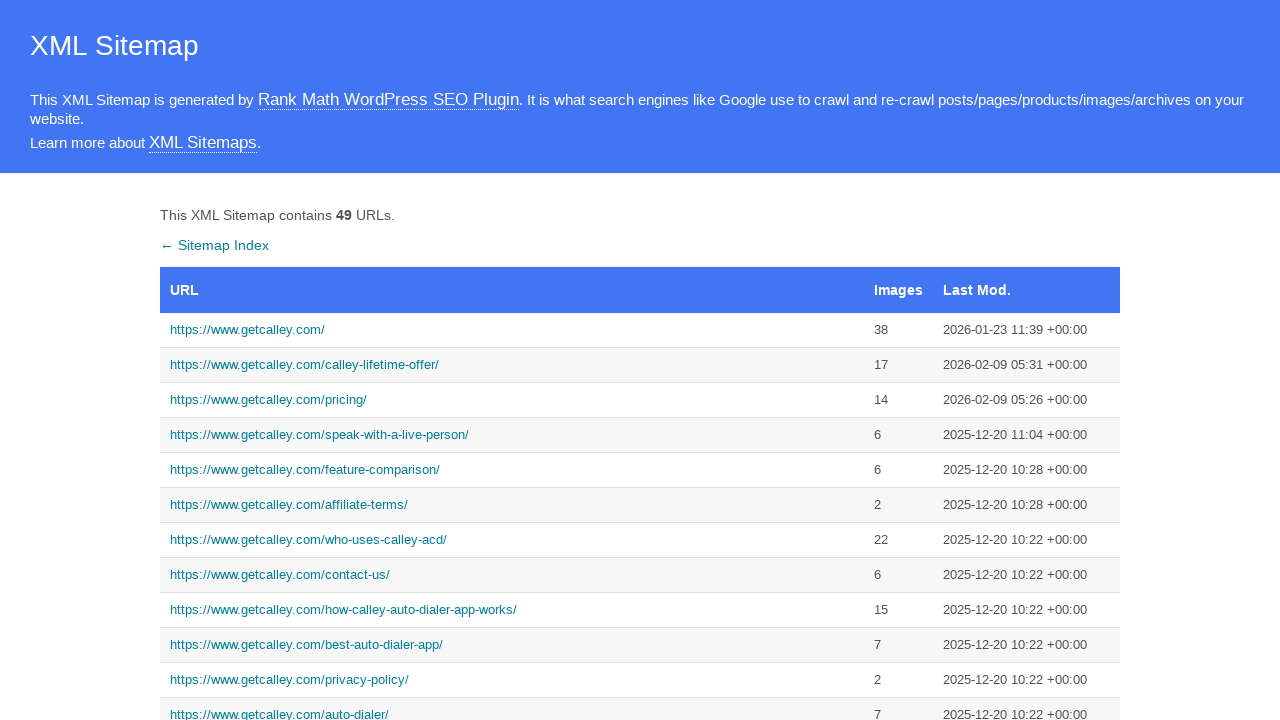

Set viewport to mobile size (360x640)
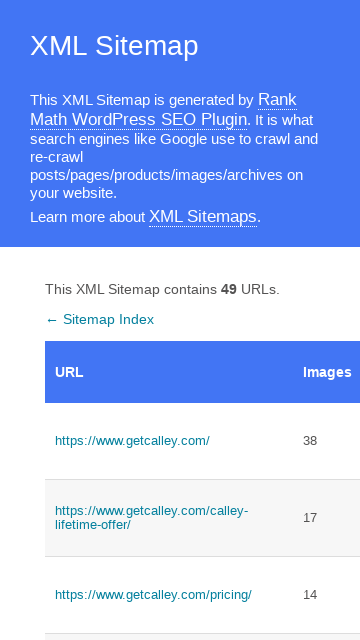

Clicked homepage link from sitemap at (169, 441) on xpath=//a[text()='https://www.getcalley.com/']
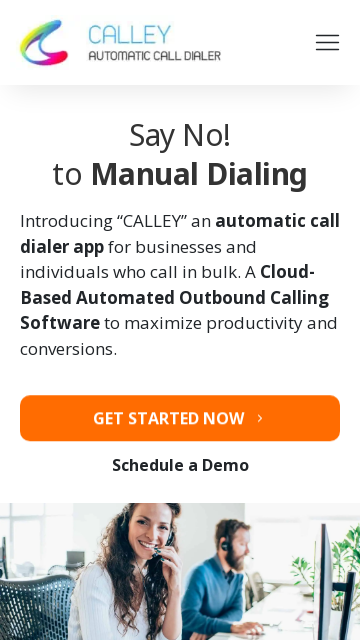

Homepage loaded
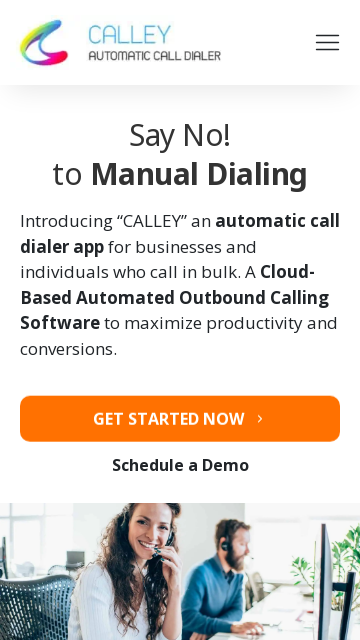

Navigated back to sitemap
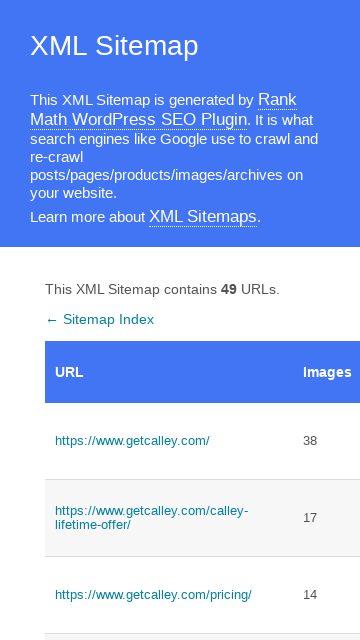

Sitemap page loaded after navigation back
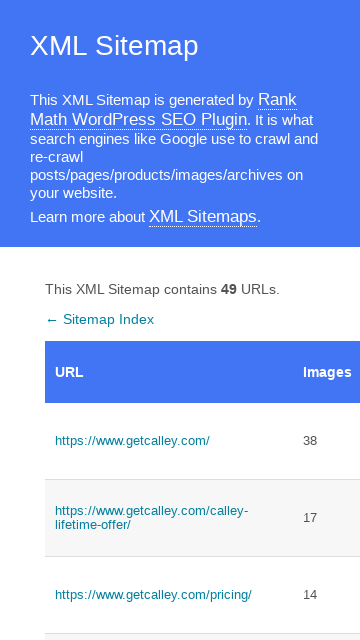

Clicked calley-call link from sitemap at (169, 320) on xpath=//a[contains(text(),'https://www.getcalley.com/calley-call-')]
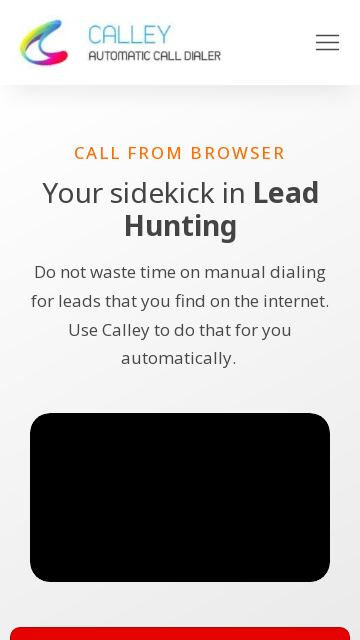

Calley-call page loaded
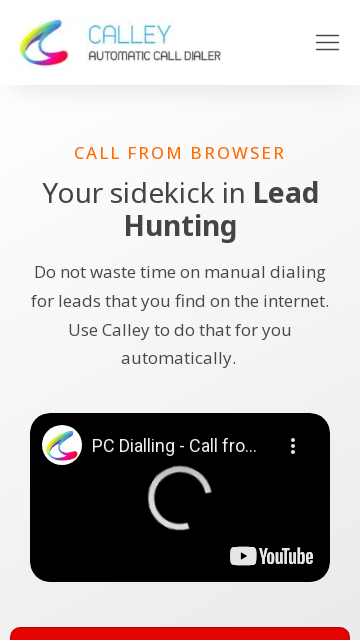

Navigated back to sitemap
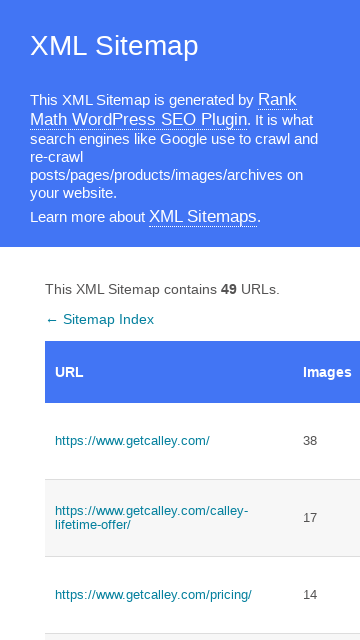

Sitemap page loaded after navigation back
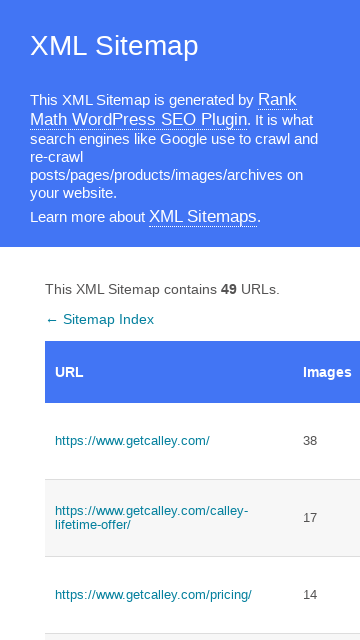

Clicked calley-pro link from sitemap at (169, 320) on xpath=//a[contains(text(),'https://www.getcalley.com/calley-pro')]
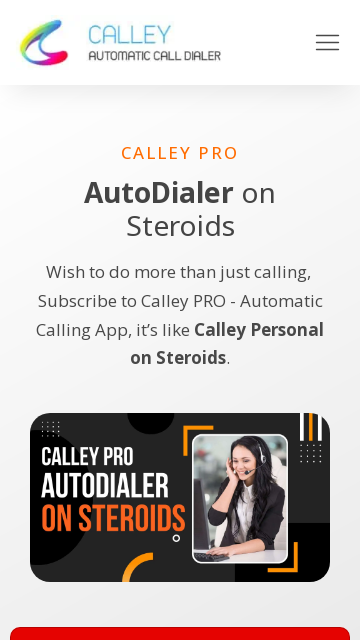

Calley-pro page loaded
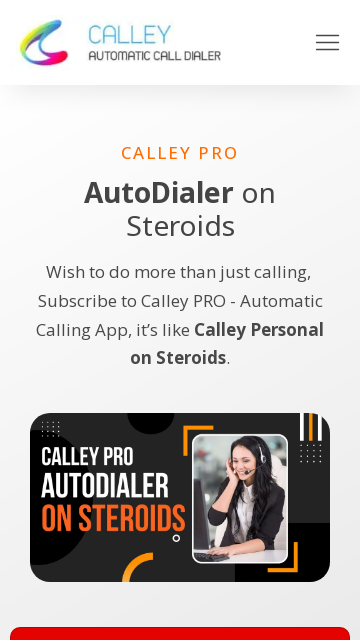

Navigated back to sitemap
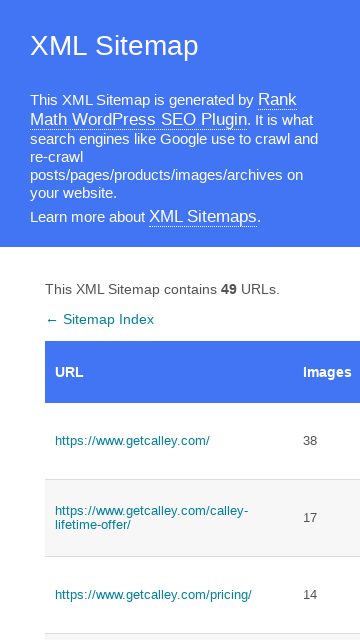

Sitemap page loaded after navigation back
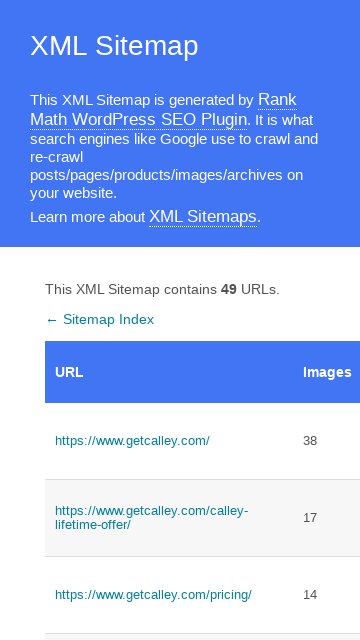

Clicked best-auto link from sitemap at (169, 320) on xpath=//a[contains(text(),'best-auto')]
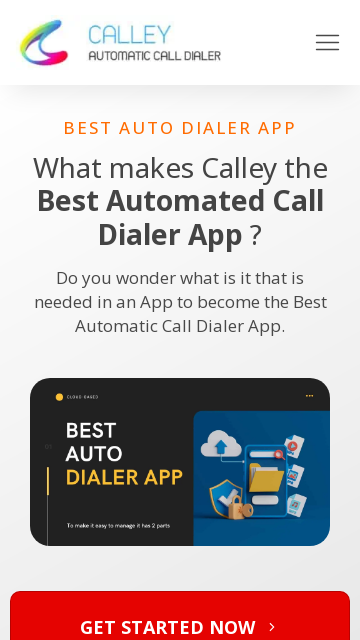

Best-auto page loaded
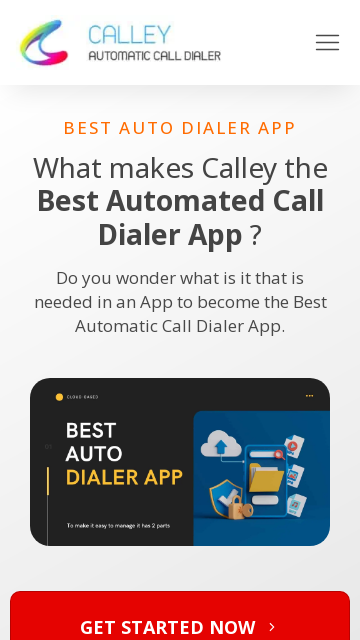

Navigated back to sitemap
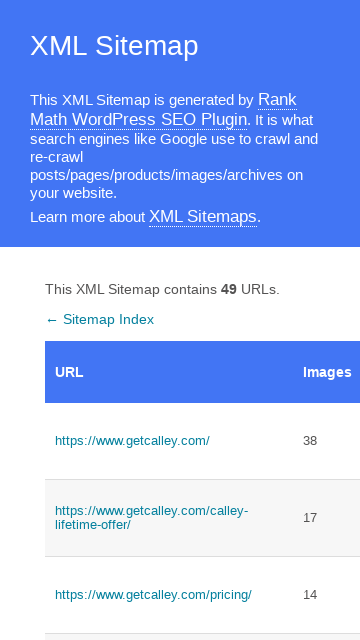

Sitemap page loaded after navigation back
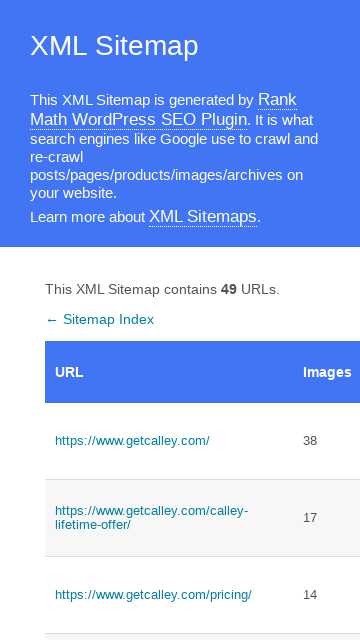

Clicked how-calley link from sitemap at (169, 320) on xpath=//a[contains(text(),'how-calley')]
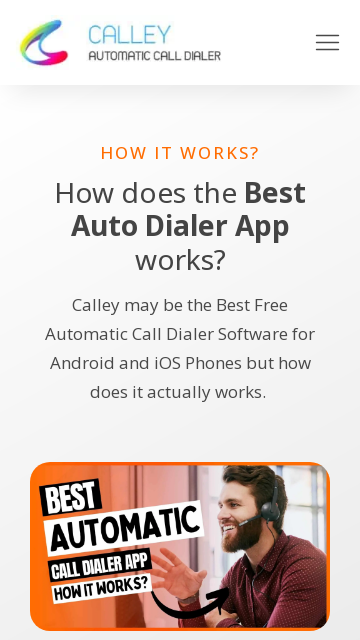

How-calley page loaded
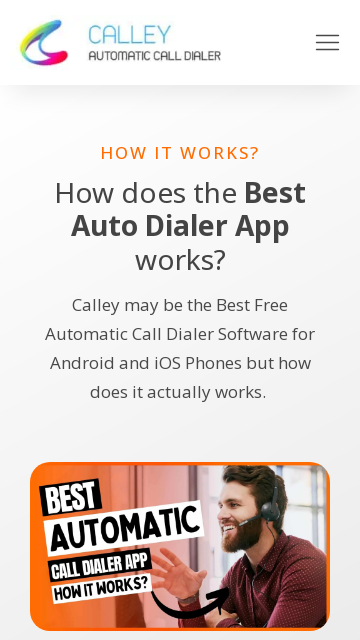

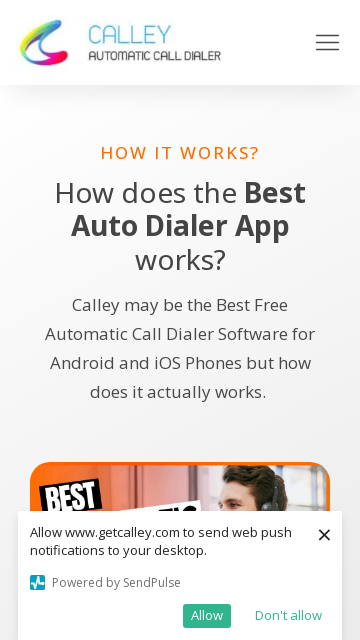